Navigates to the Rahul Shetty Academy Automation Practice page and waits for it to load

Starting URL: https://rahulshettyacademy.com/AutomationPractice/#/

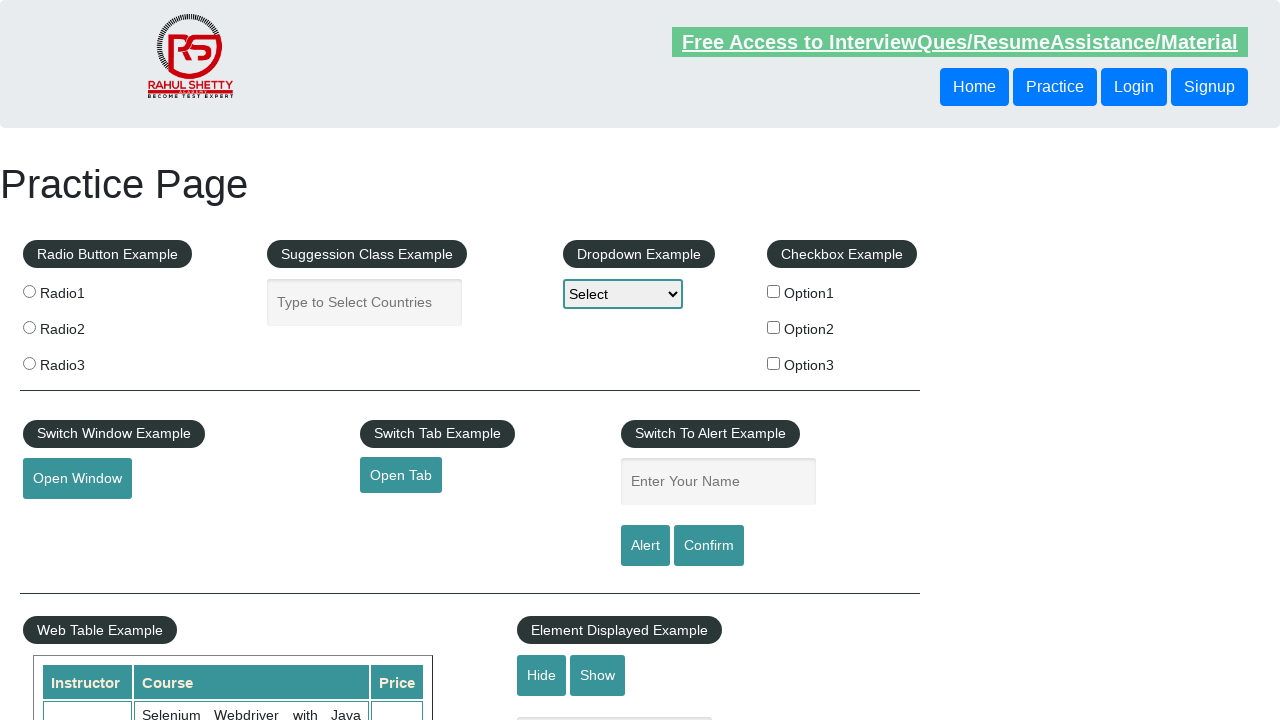

Rahul Shetty Academy Automation Practice page loaded and network idle
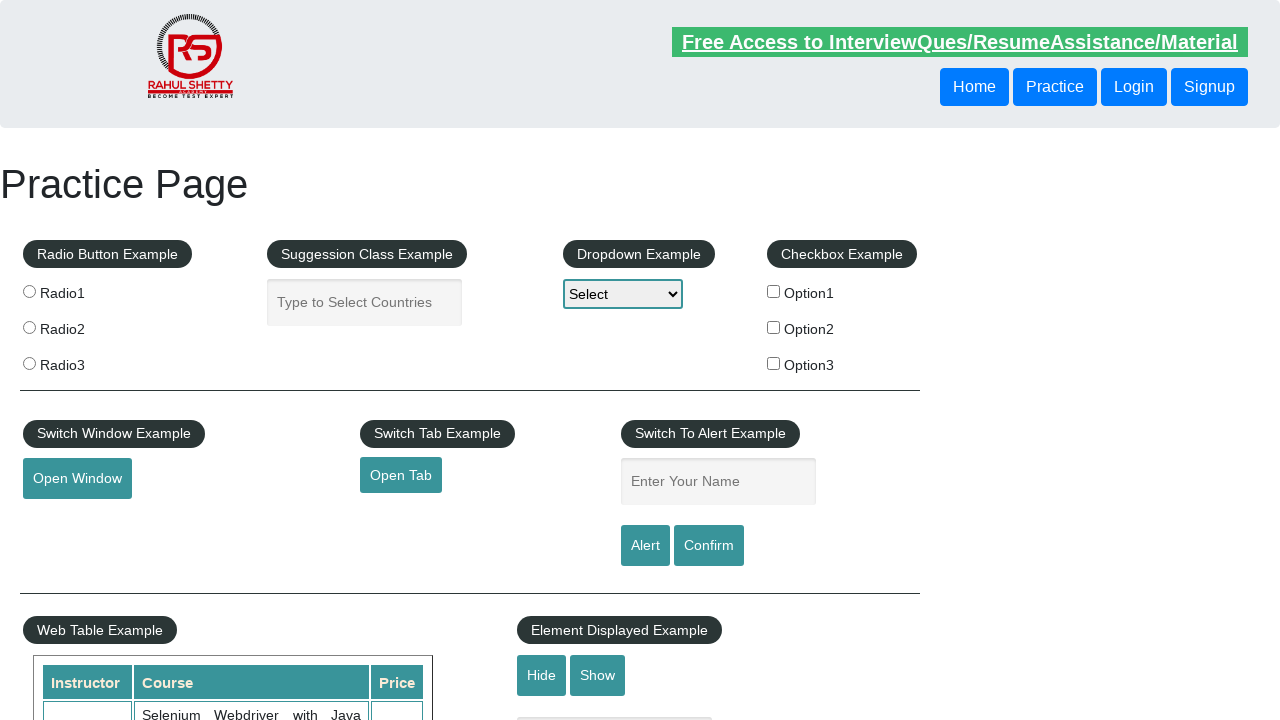

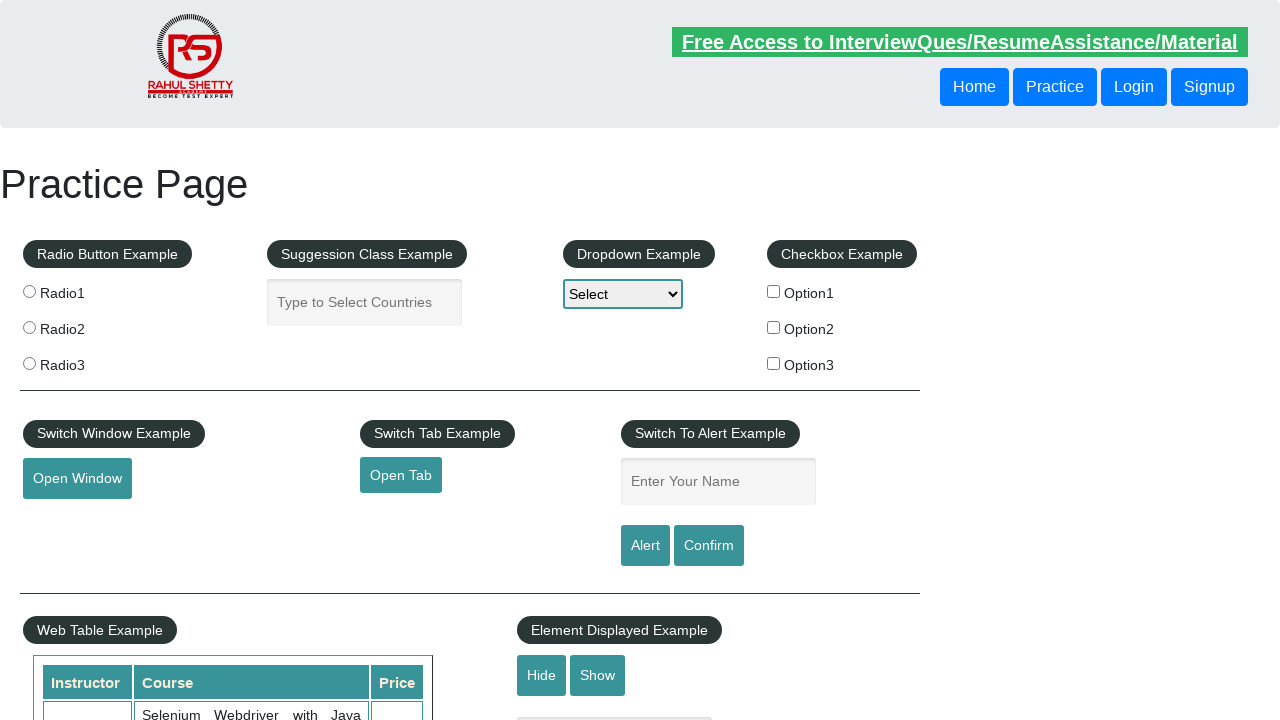